Tests nested iframe navigation by clicking the Nested Frames link, switching into nested frames (frame-top then frame-middle), and verifying the content element is accessible.

Starting URL: https://the-internet.herokuapp.com/

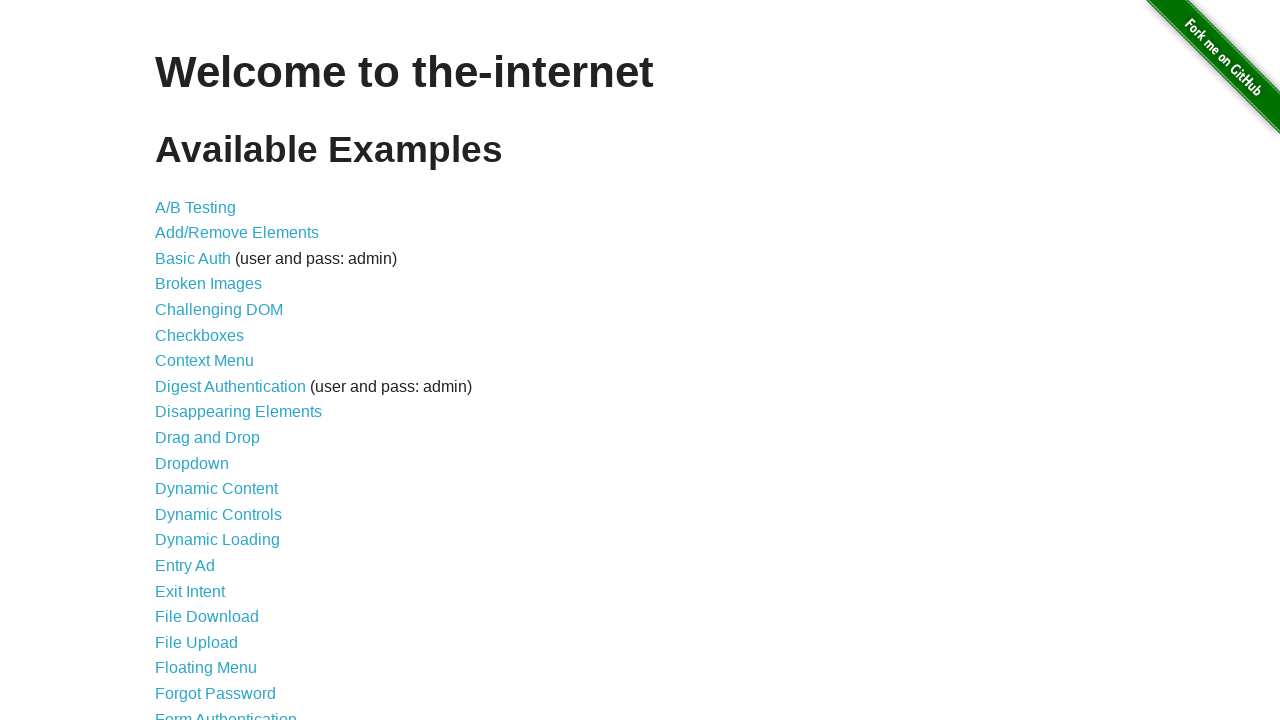

Clicked on Nested Frames link at (210, 395) on text=Nested Frames
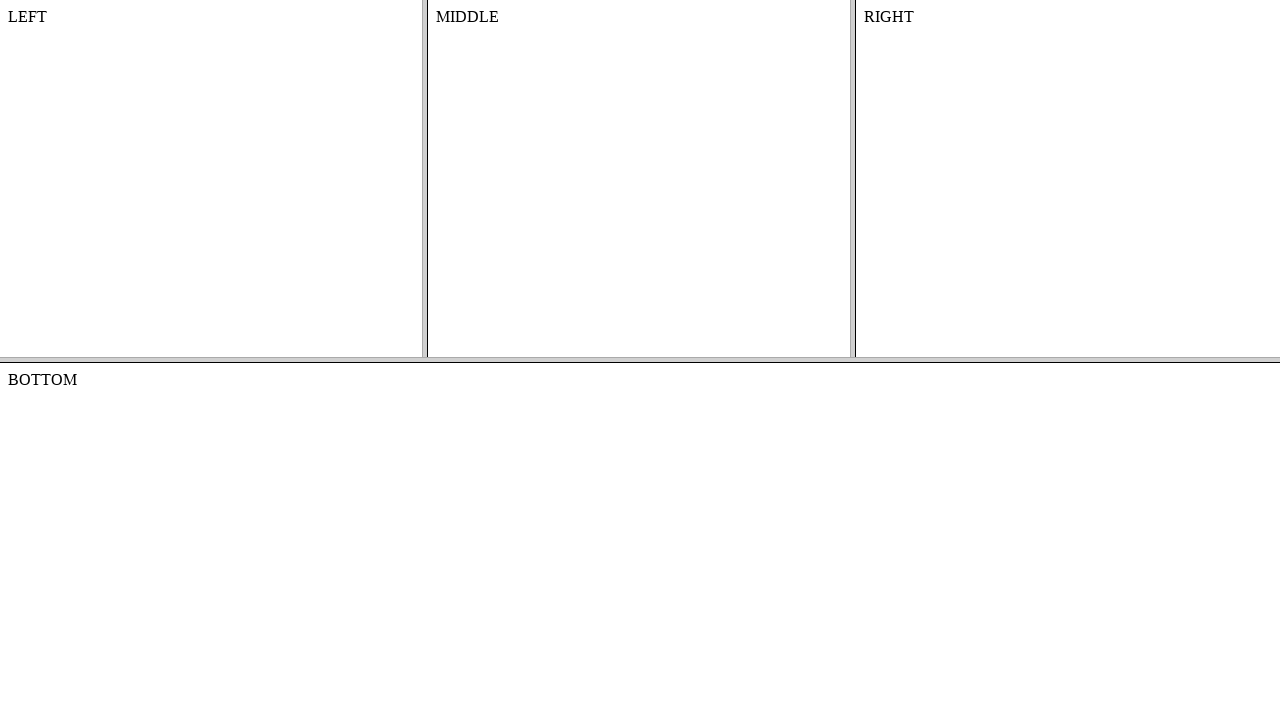

Located frame-top frame
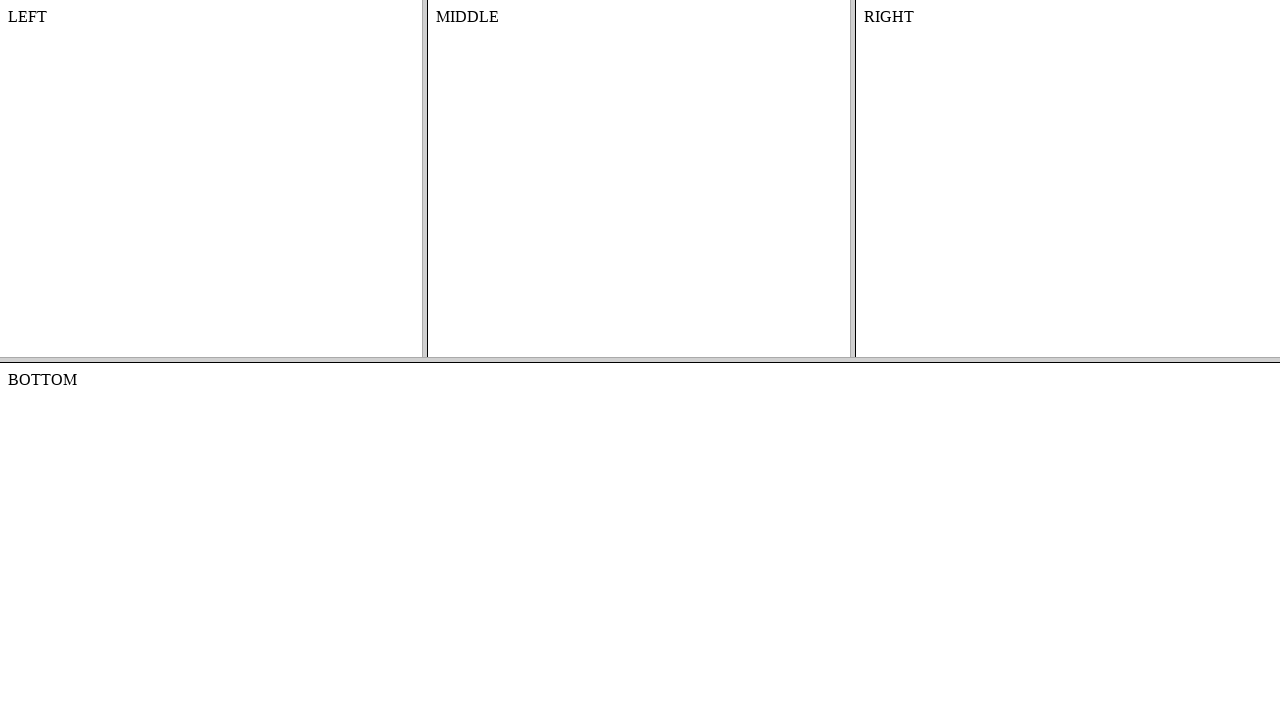

Located frame-middle frame within frame-top
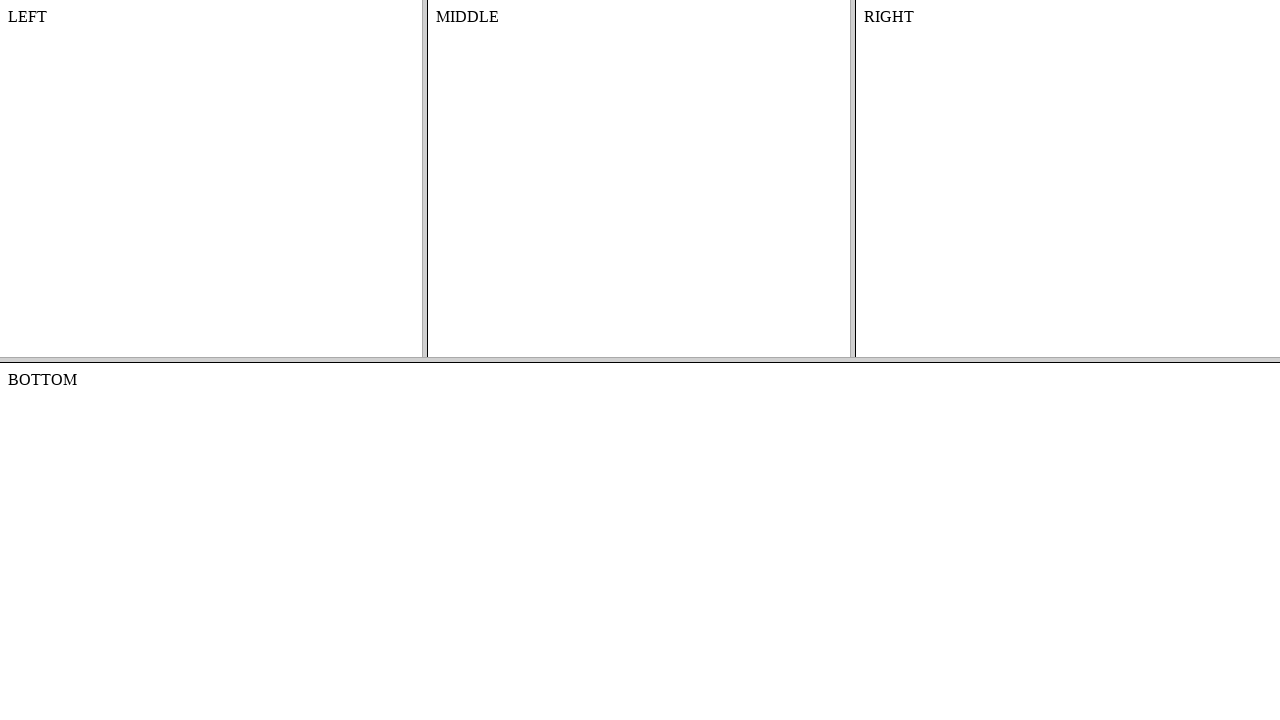

Located #content element in frame-middle
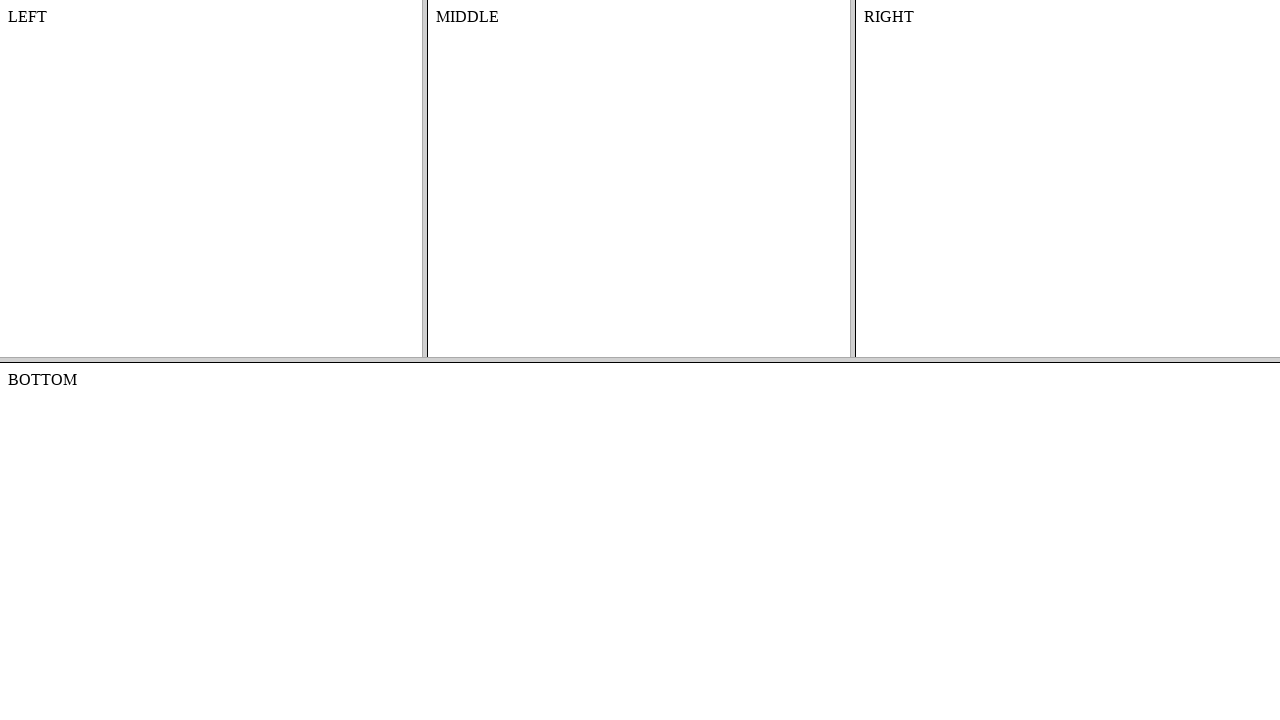

Content element is accessible and ready
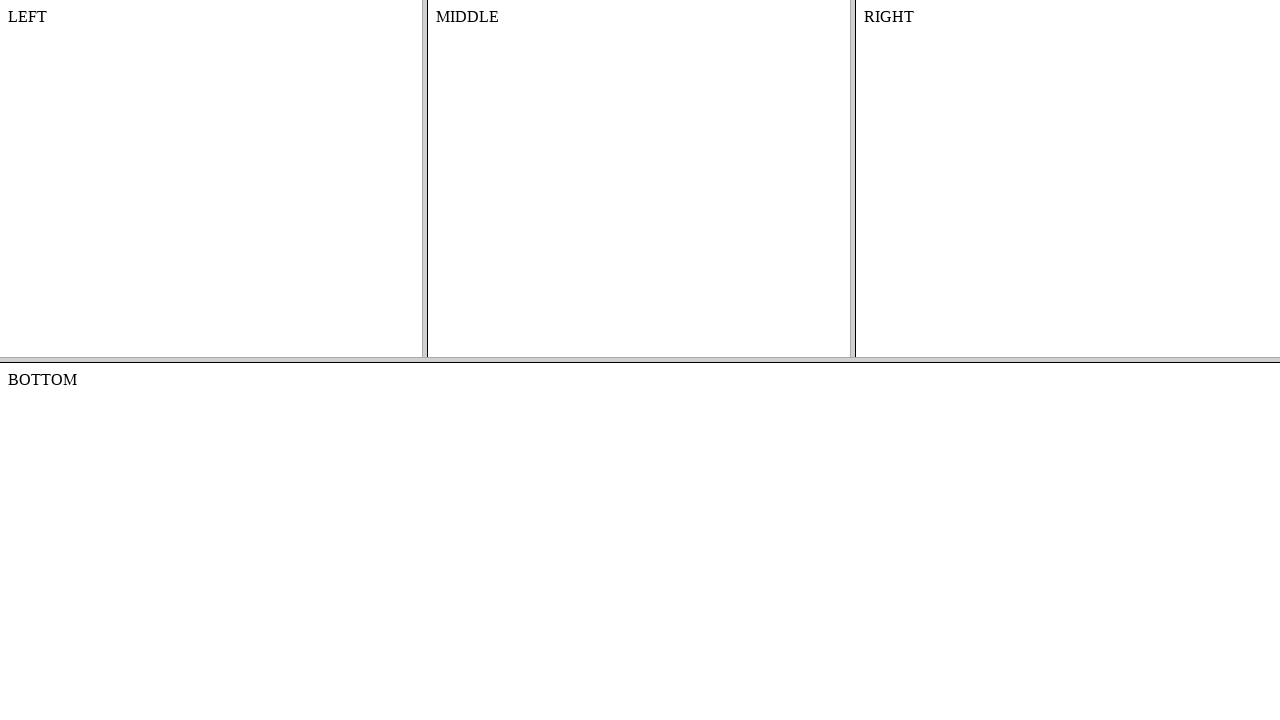

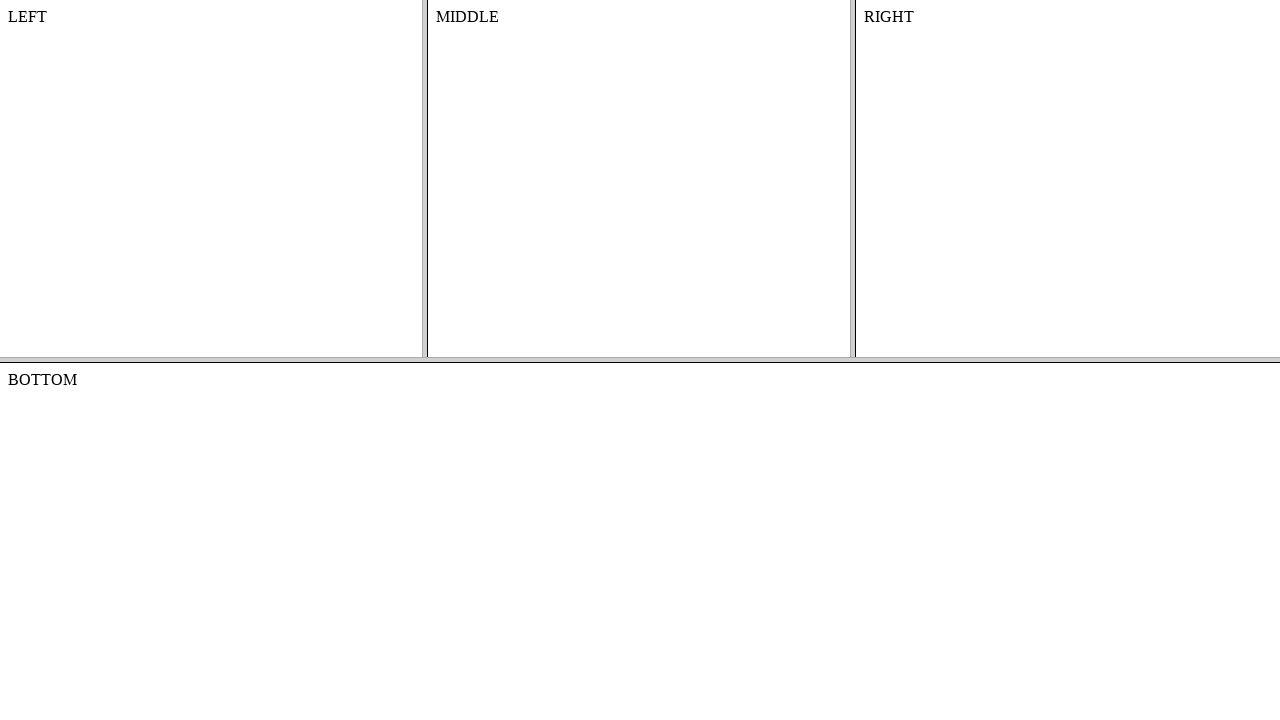